Tests the "Need help" contact form functionality by clicking Register, then Need help buttons, and submitting a help enquiry with email, enquiry type selection, and message.

Starting URL: https://shop-global.malaicha.com/login

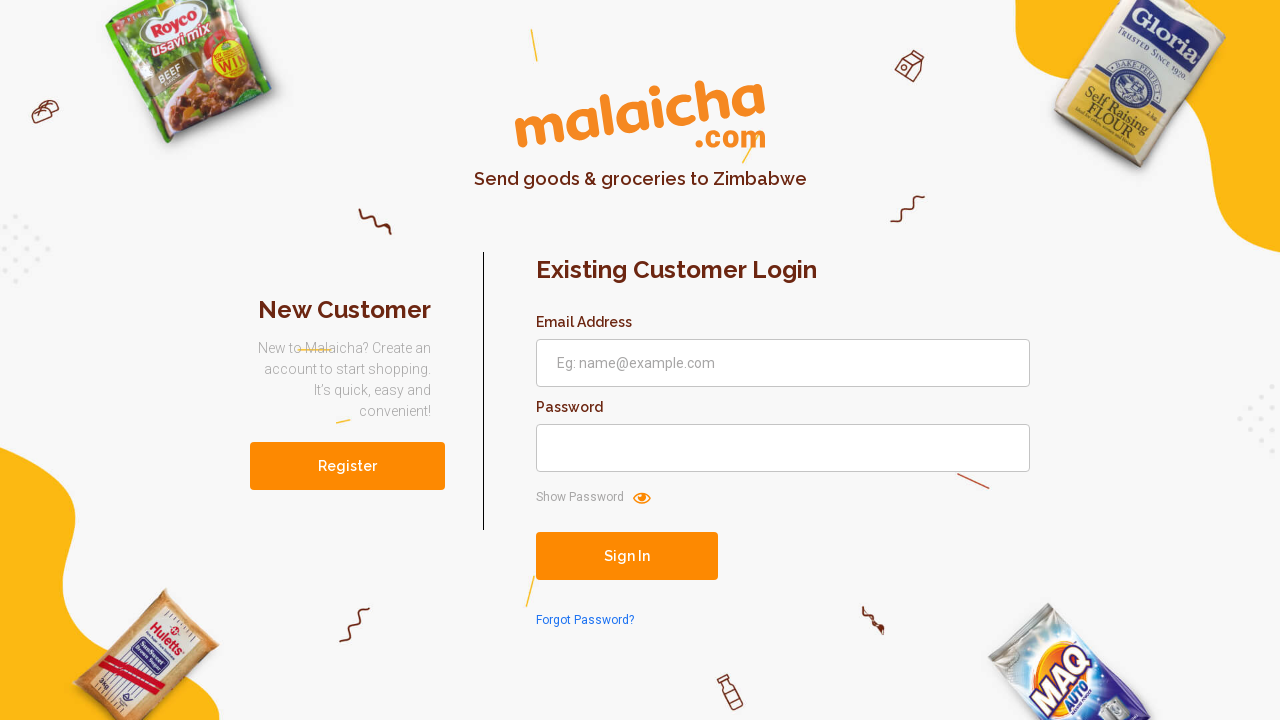

Clicked Register button at (348, 466) on xpath=//button[text()='Register']
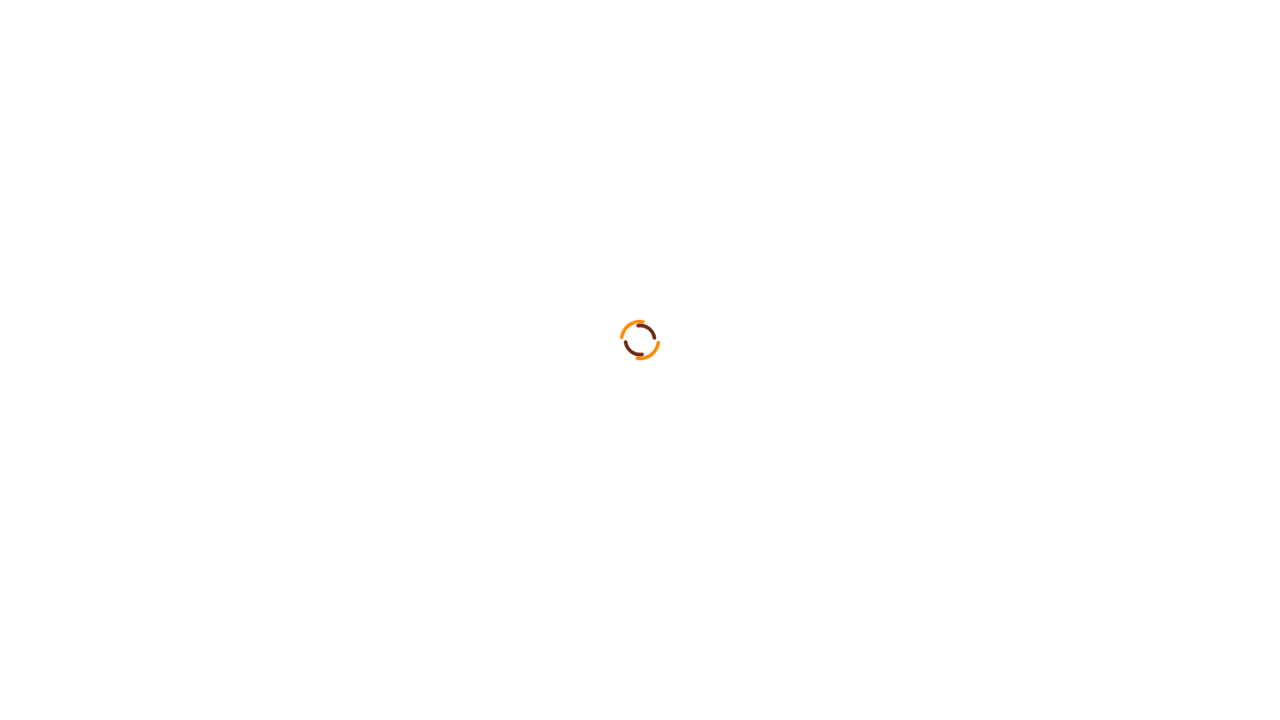

Clicked Need help button at (1184, 54) on xpath=//button[text()='Need help']
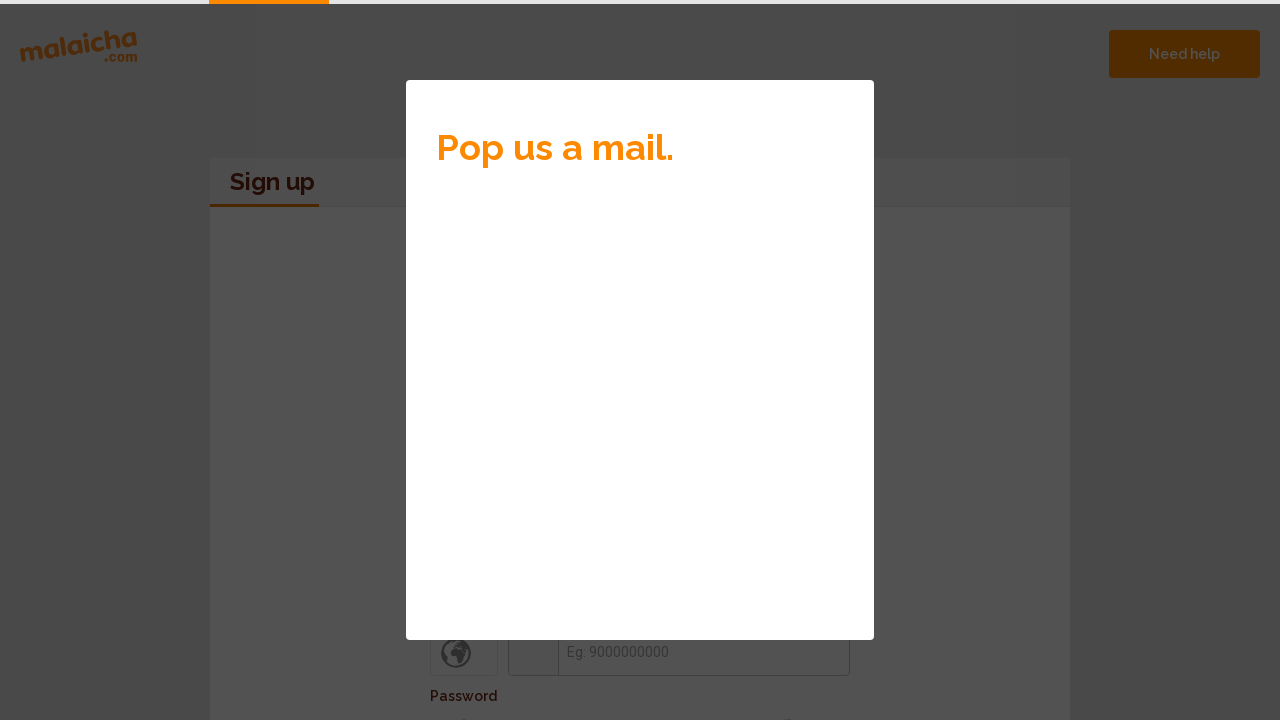

Filled in email address: jsmith2024@gmail.com on input[name='email']
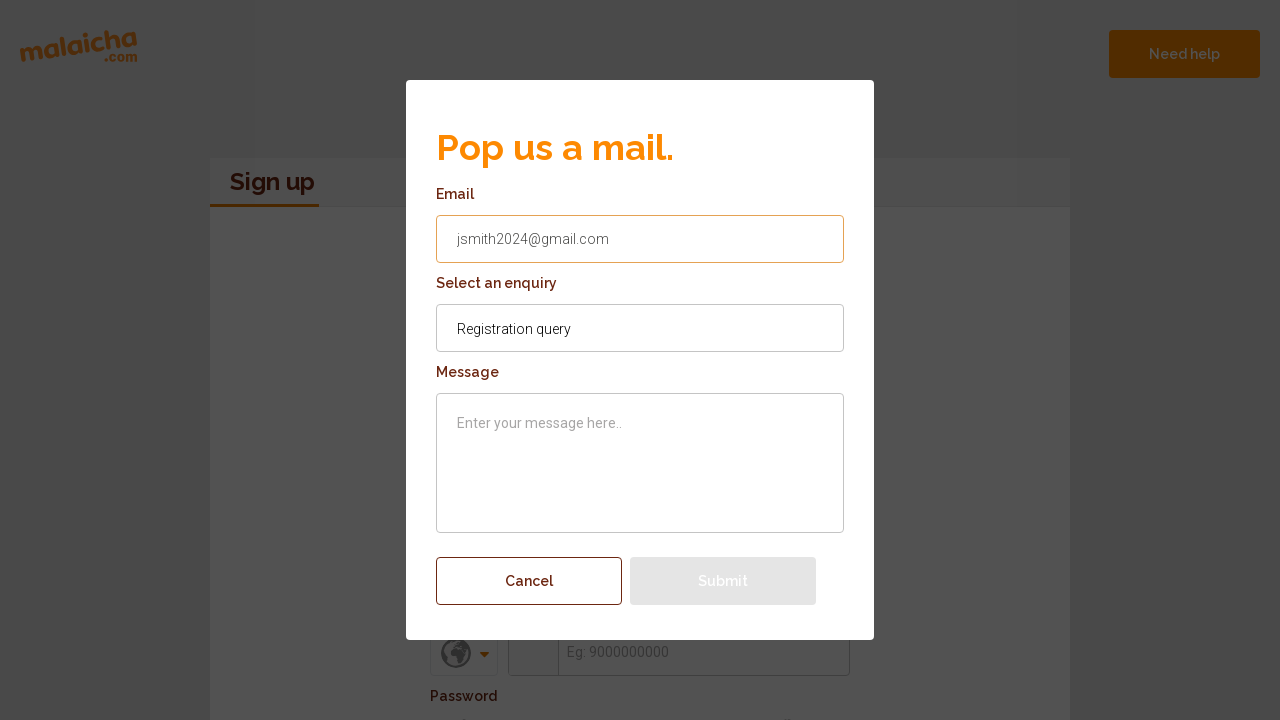

Clicked enquiry type dropdown to open at (640, 328) on select[name='enquiryCode']
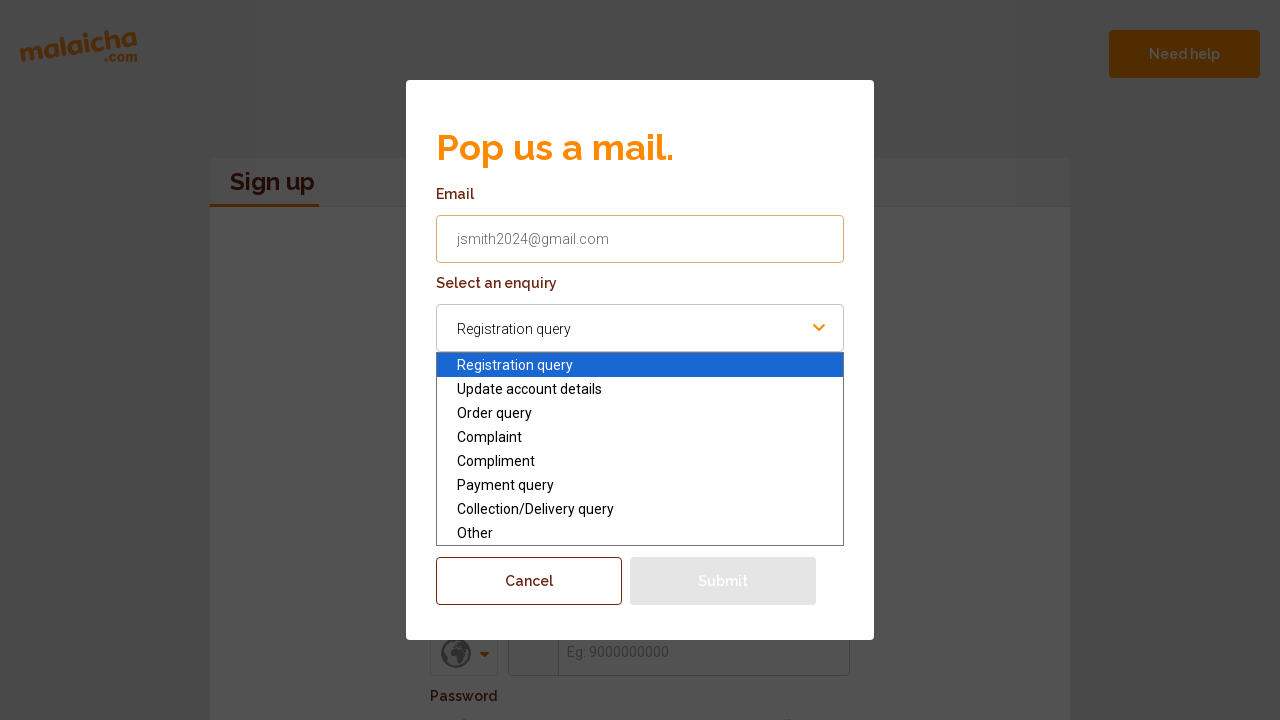

Selected enquiry type from dropdown at (640, 328) on select[name='enquiryCode']
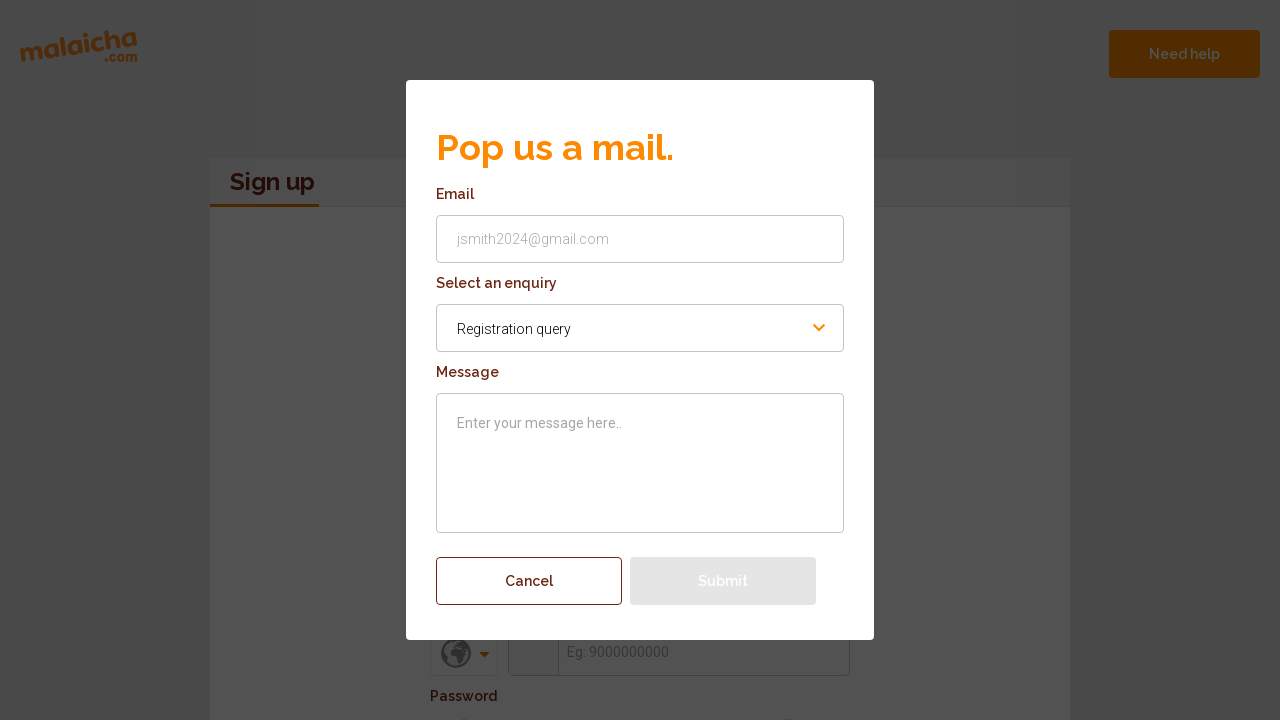

Filled in help message on textarea[name='message']
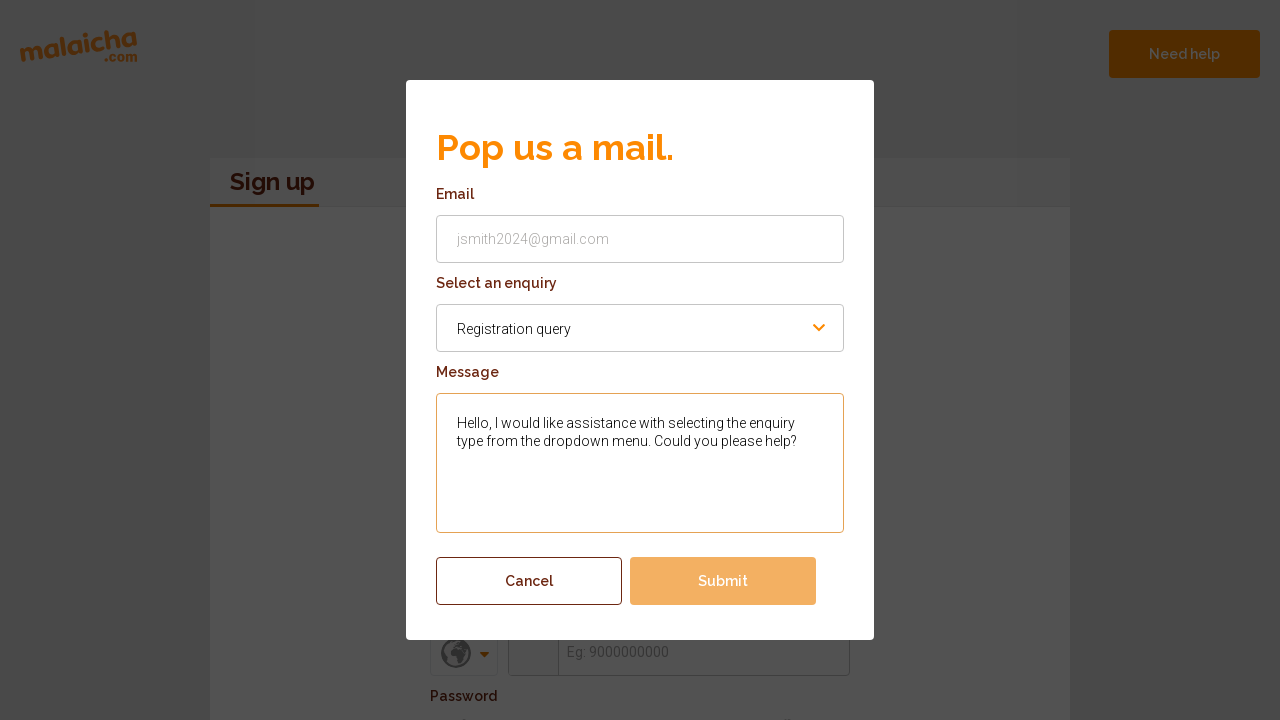

Submitted help form at (723, 581) on #needHelpSubmitButton
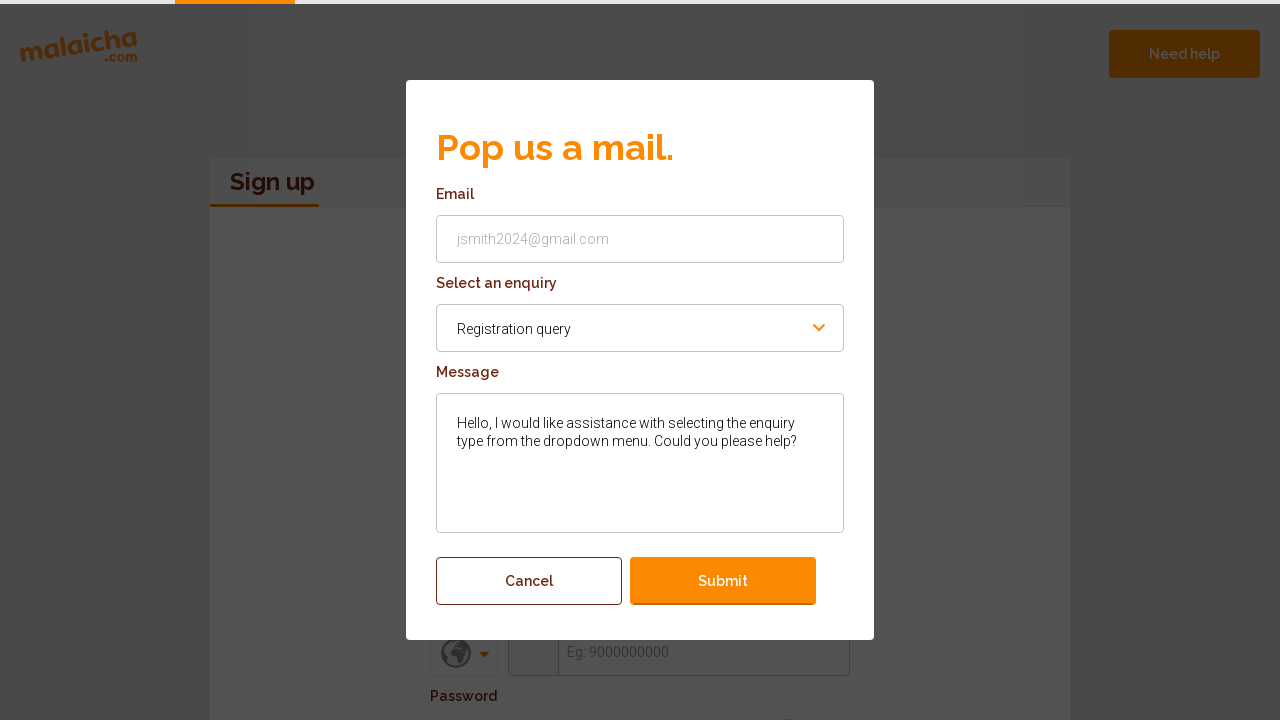

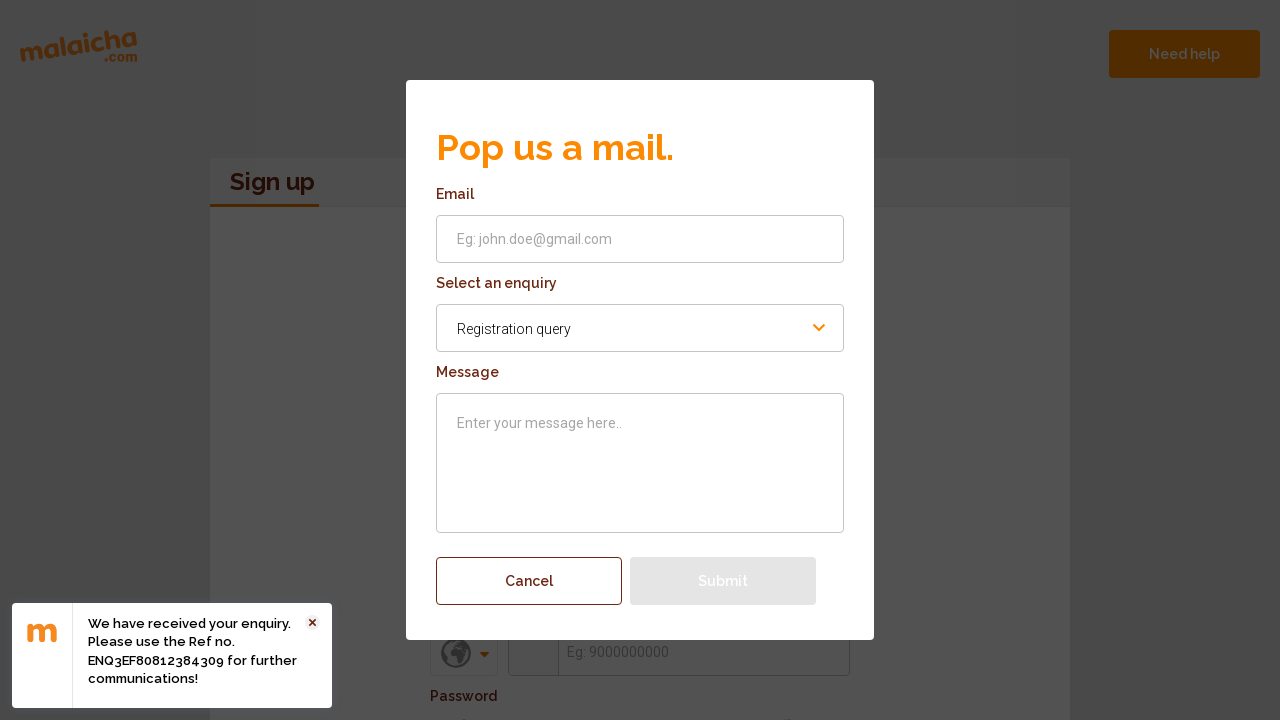